Opens Edge browser and navigates to OrangeHRM demo site

Starting URL: https://opensource-demo.orangehrmlive.com/

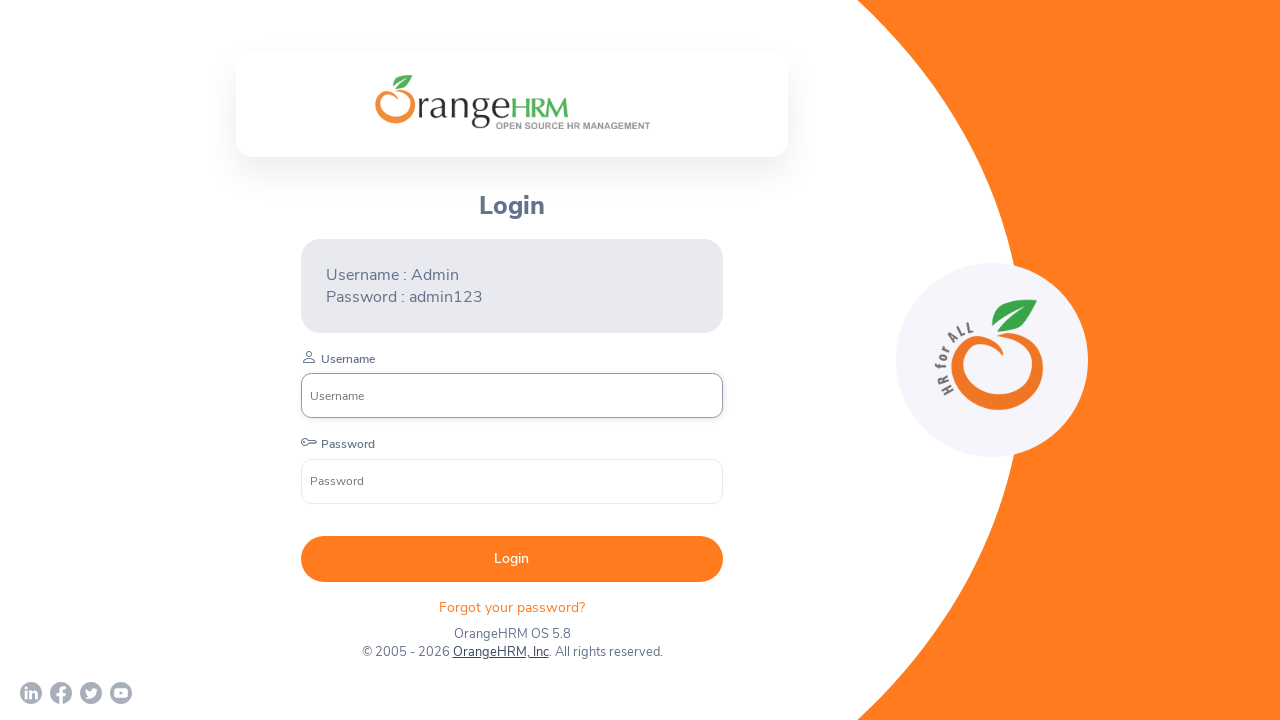

Waited for OrangeHRM demo site to load (networkidle)
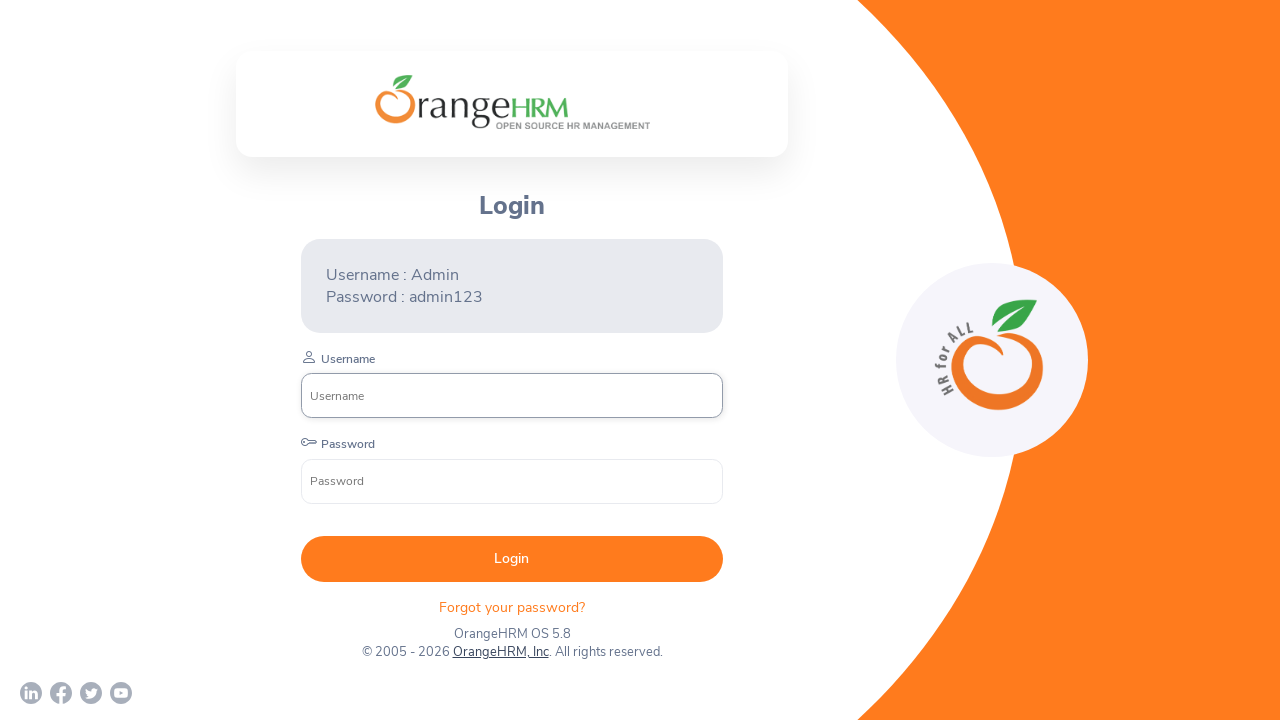

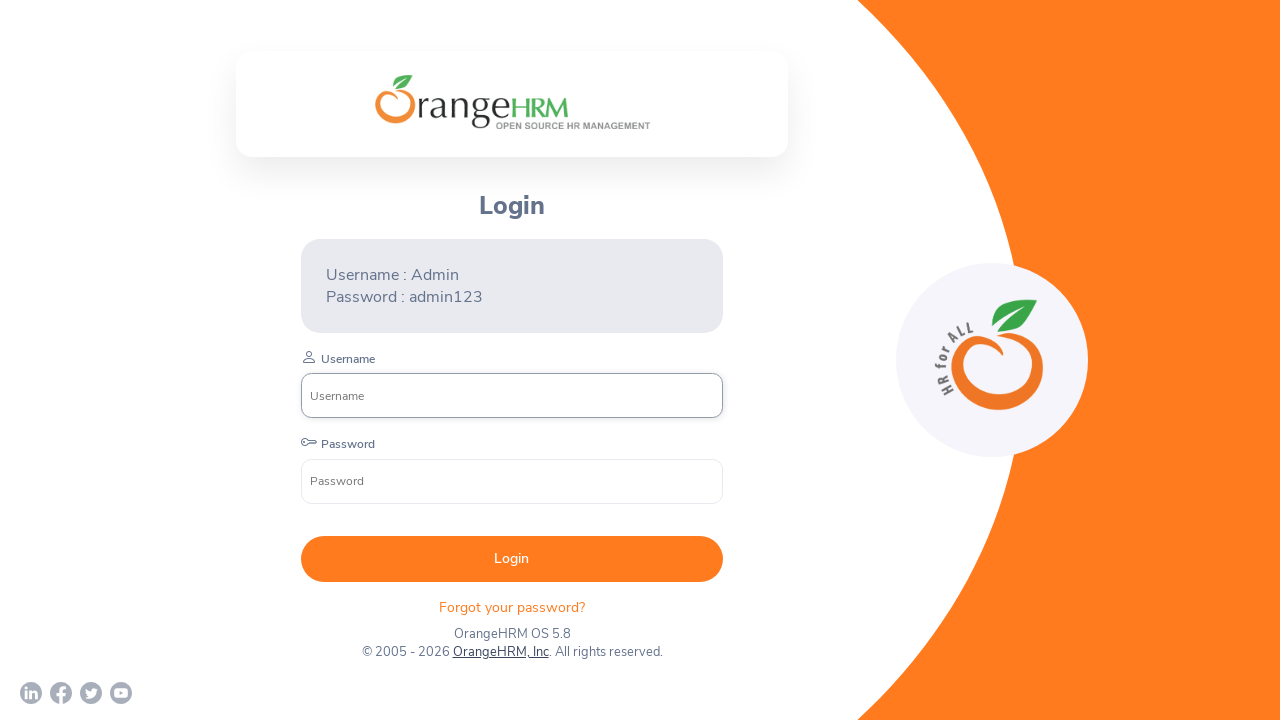